Navigates to the practice page and sets a custom viewport size of 700x900 pixels

Starting URL: https://practice.cydeo.com/

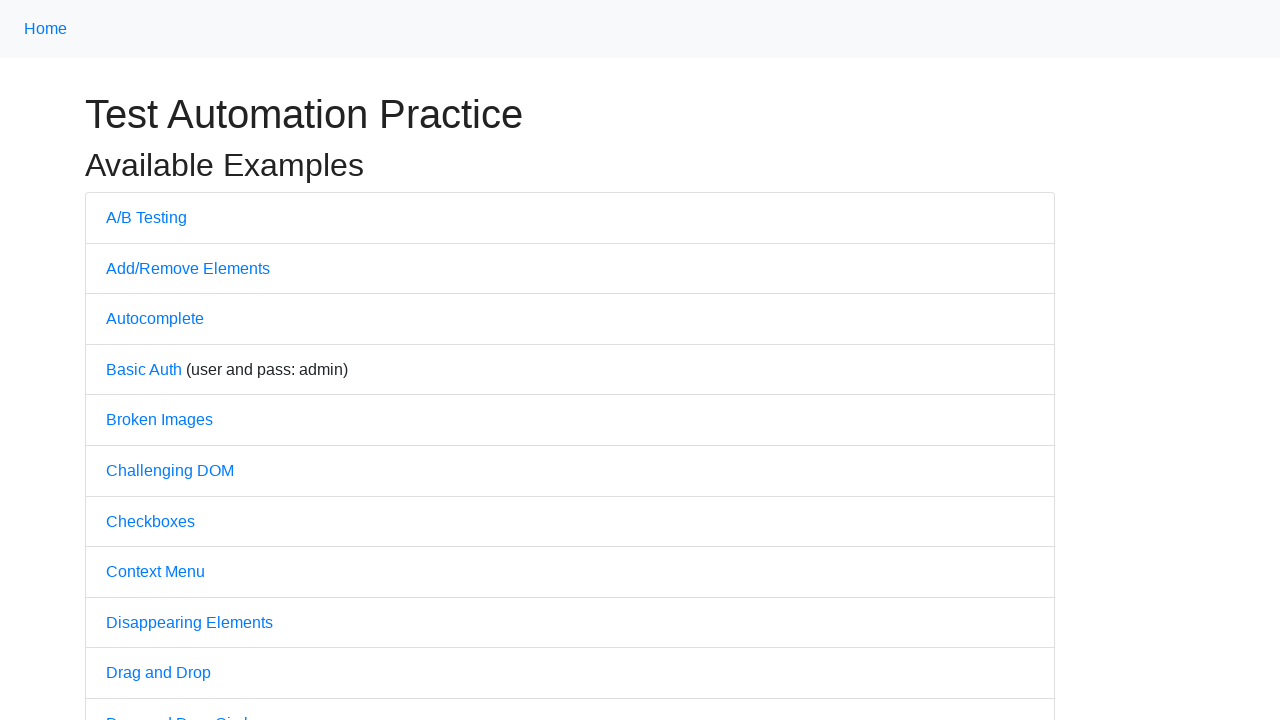

Navigated to practice page at https://practice.cydeo.com/
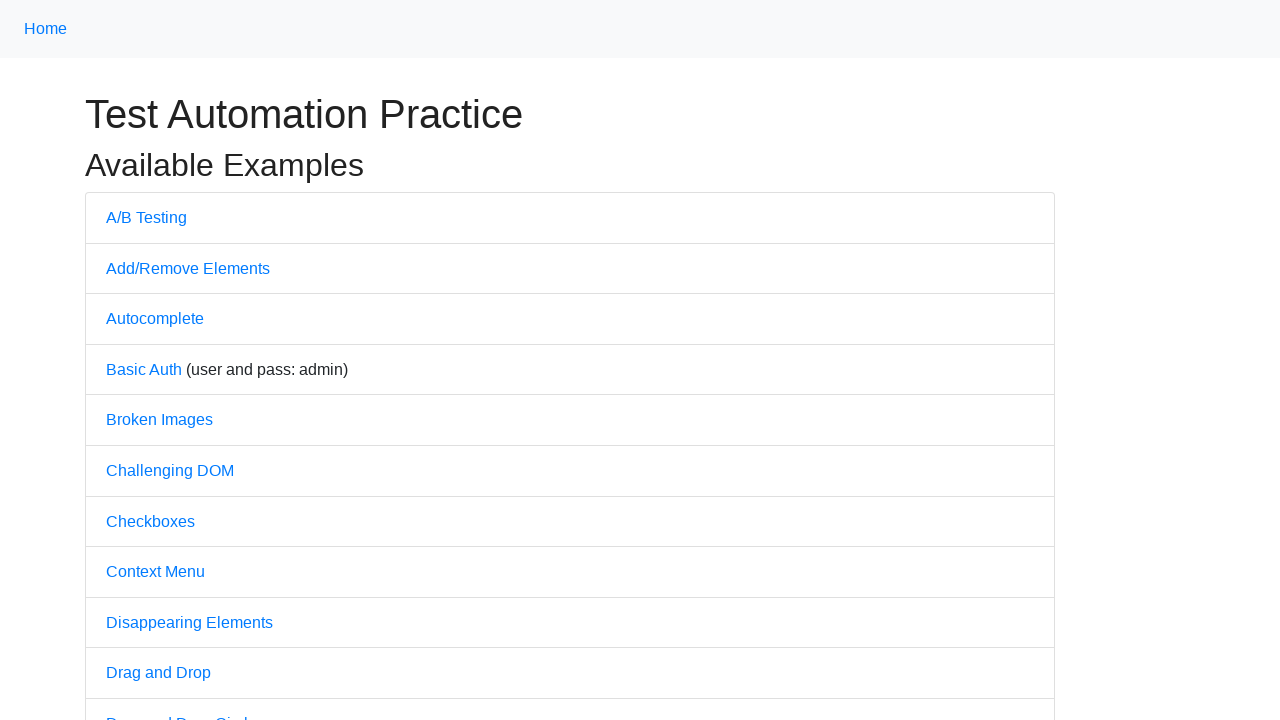

Set custom viewport size to 700x900 pixels
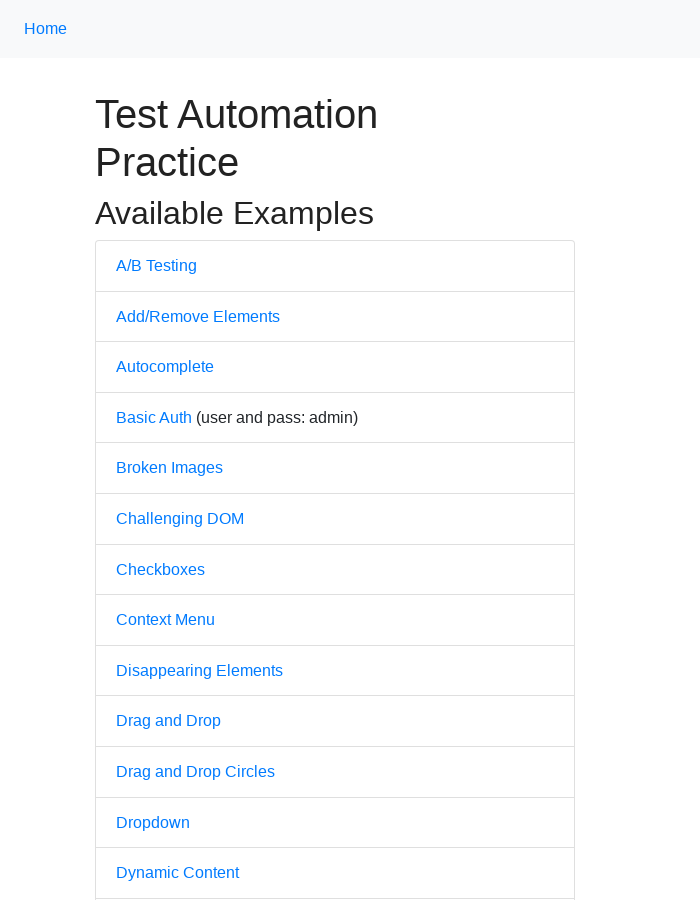

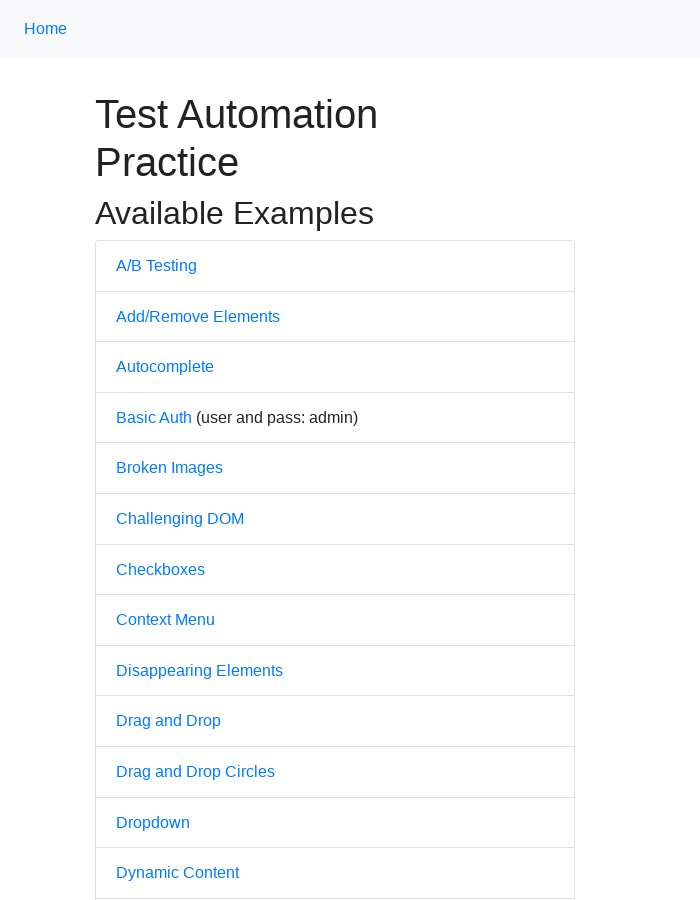